Tests an e-commerce website by adding multiple items to cart, proceeding to checkout, and applying a promo code

Starting URL: https://rahulshettyacademy.com/seleniumPractise/

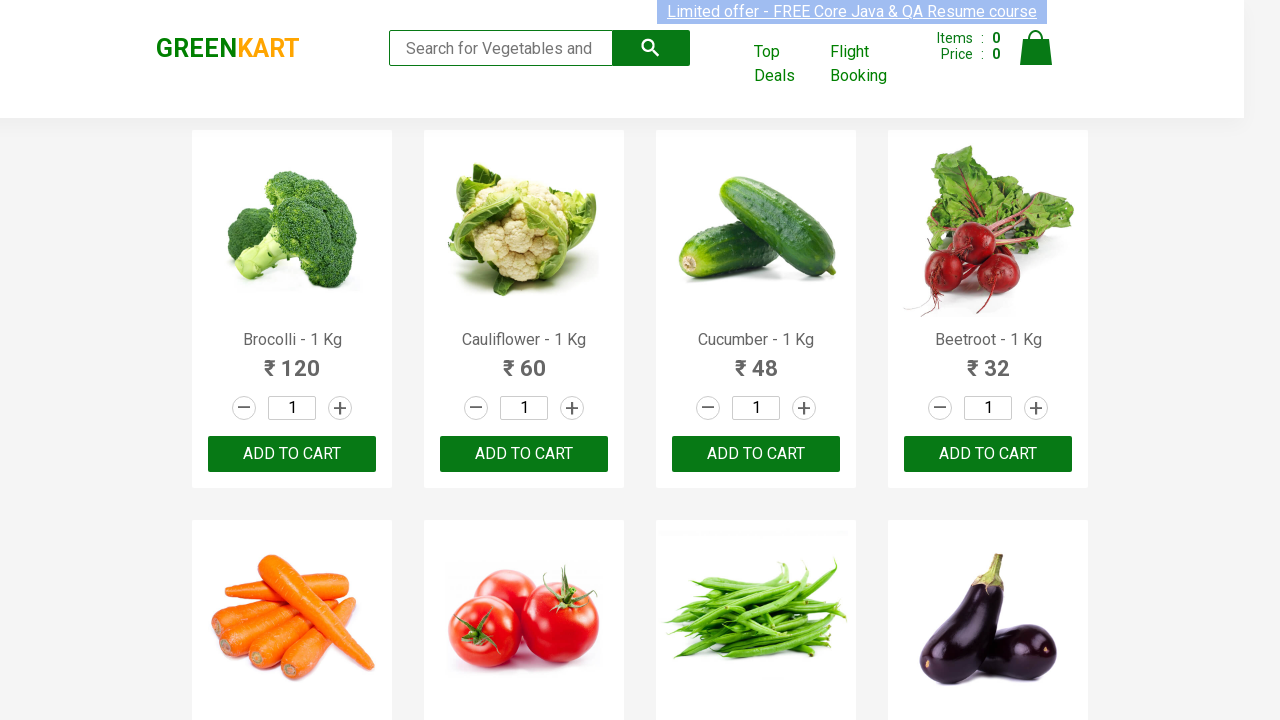

Retrieved all product elements from the page
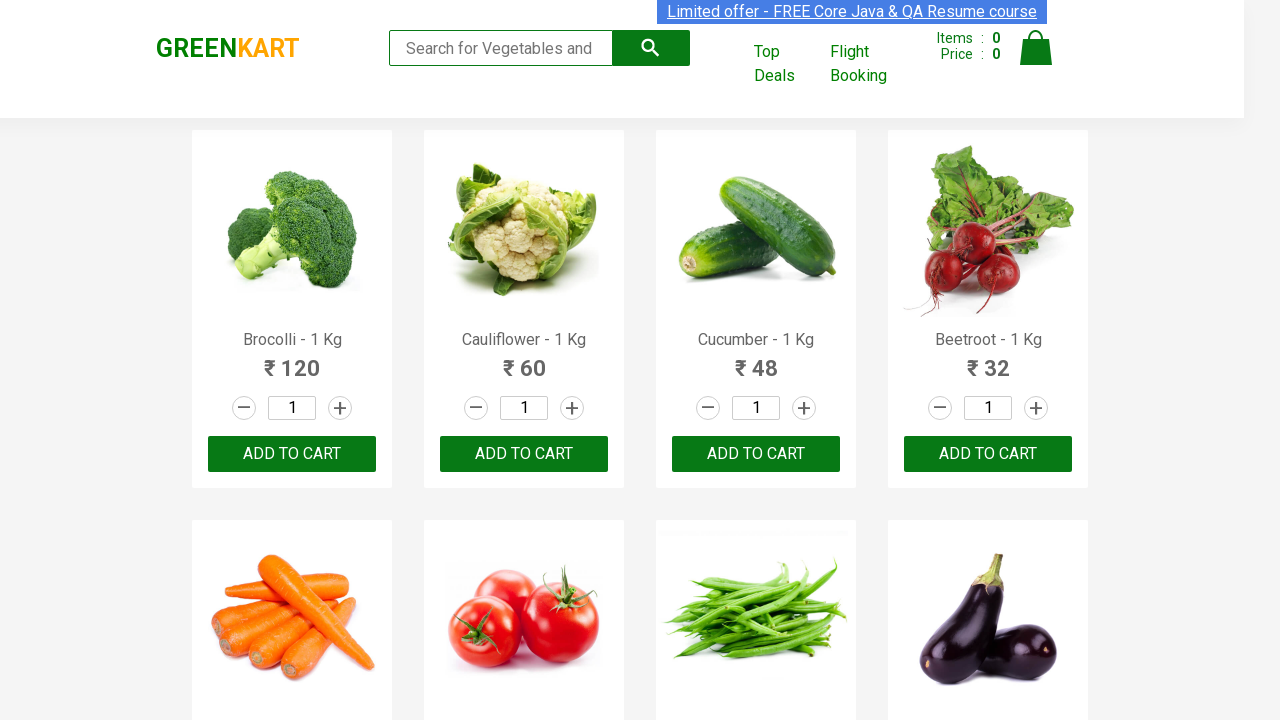

Added 'Brocolli' to cart (item 1 of 3)
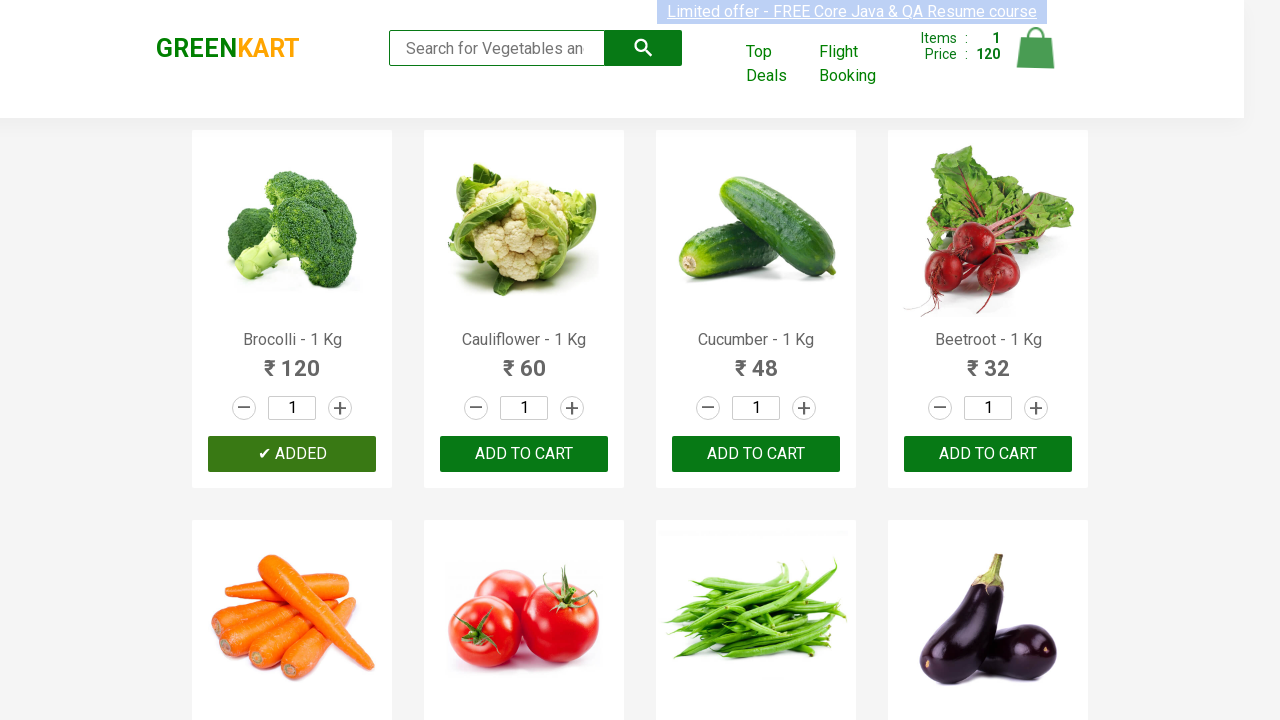

Added 'Cucumber' to cart (item 2 of 3)
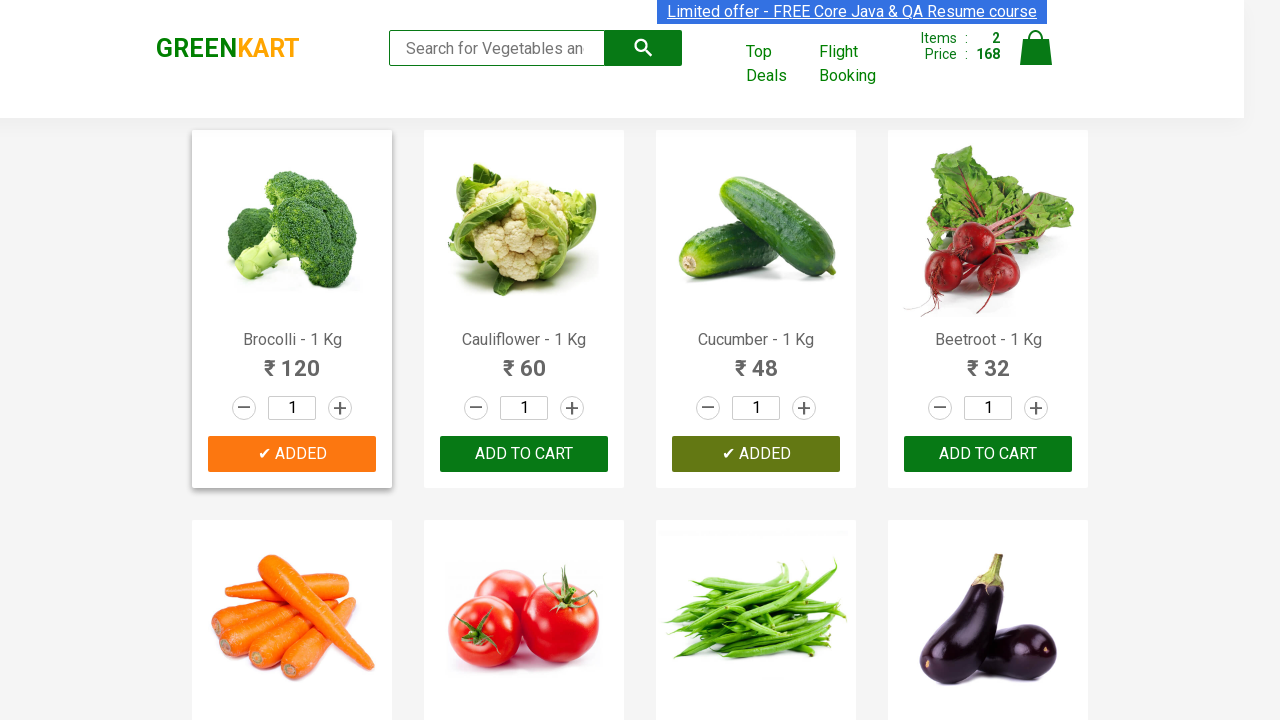

Added 'Beetroot' to cart (item 3 of 3)
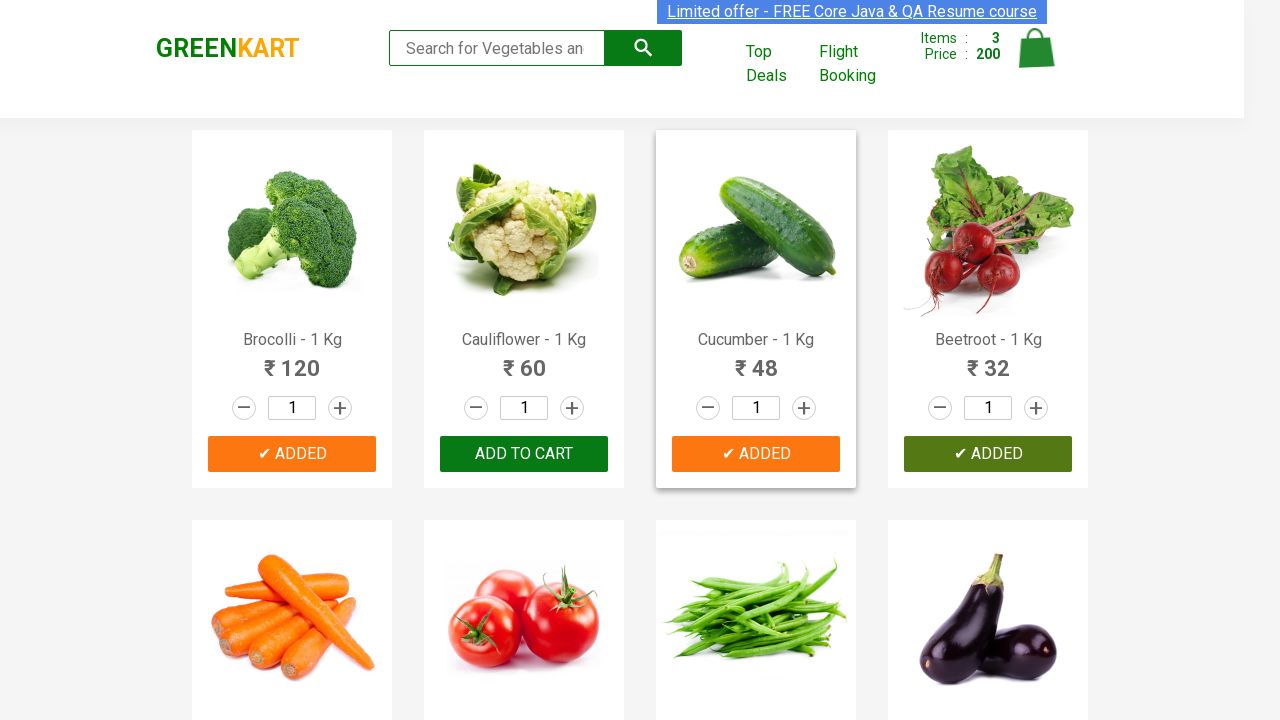

Clicked on cart icon to view cart at (1036, 48) on img[alt='Cart']
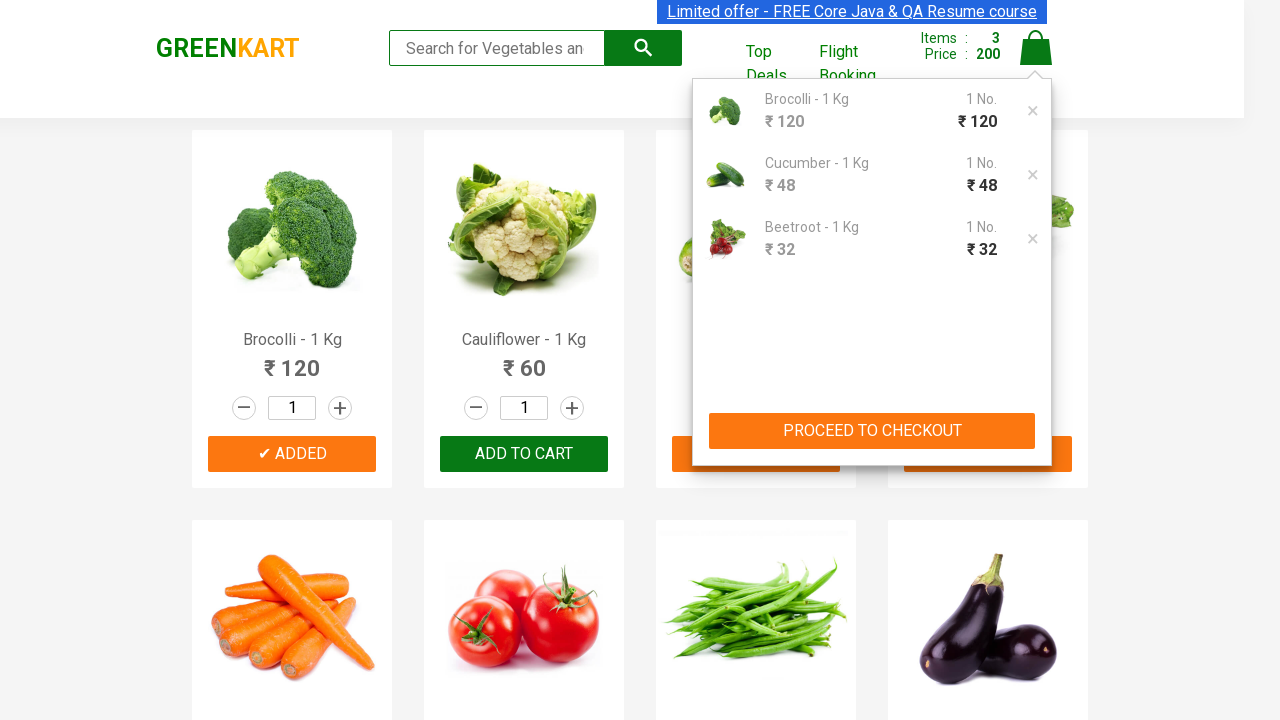

Clicked 'PROCEED TO CHECKOUT' button at (872, 431) on xpath=//button[contains(text(),'PROCEED TO CHECKOUT')]
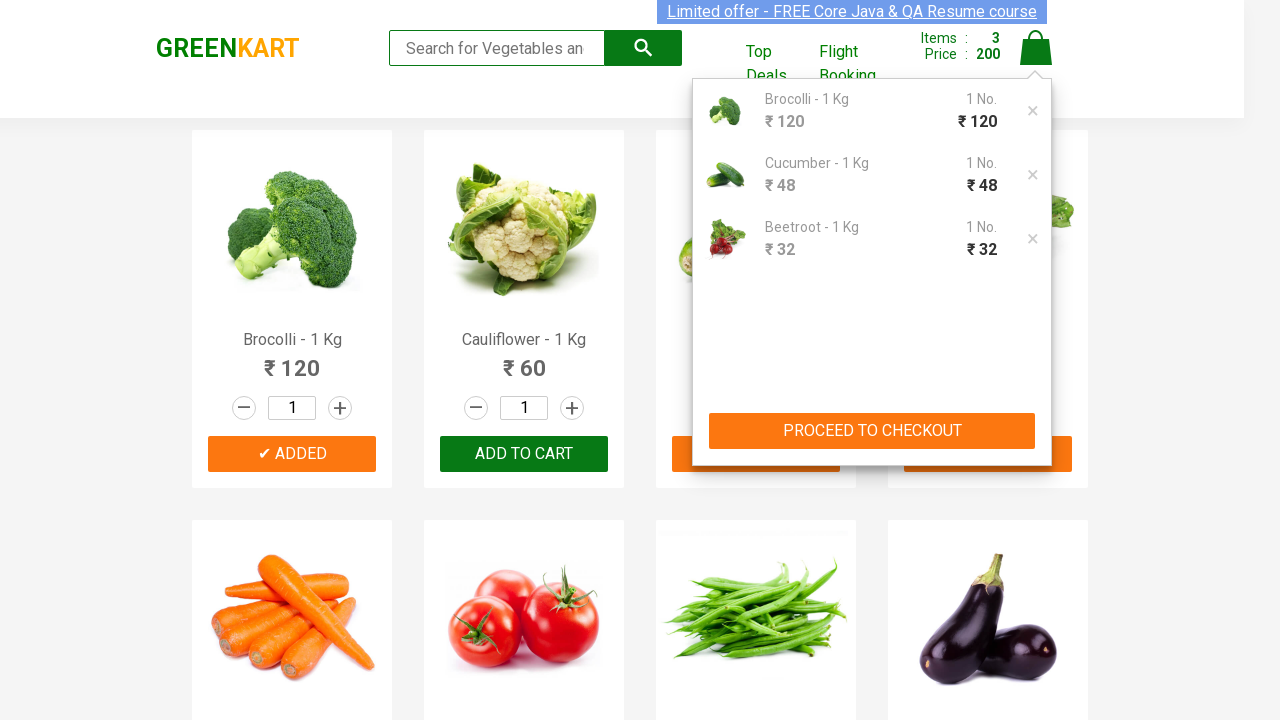

Promo code input field is visible
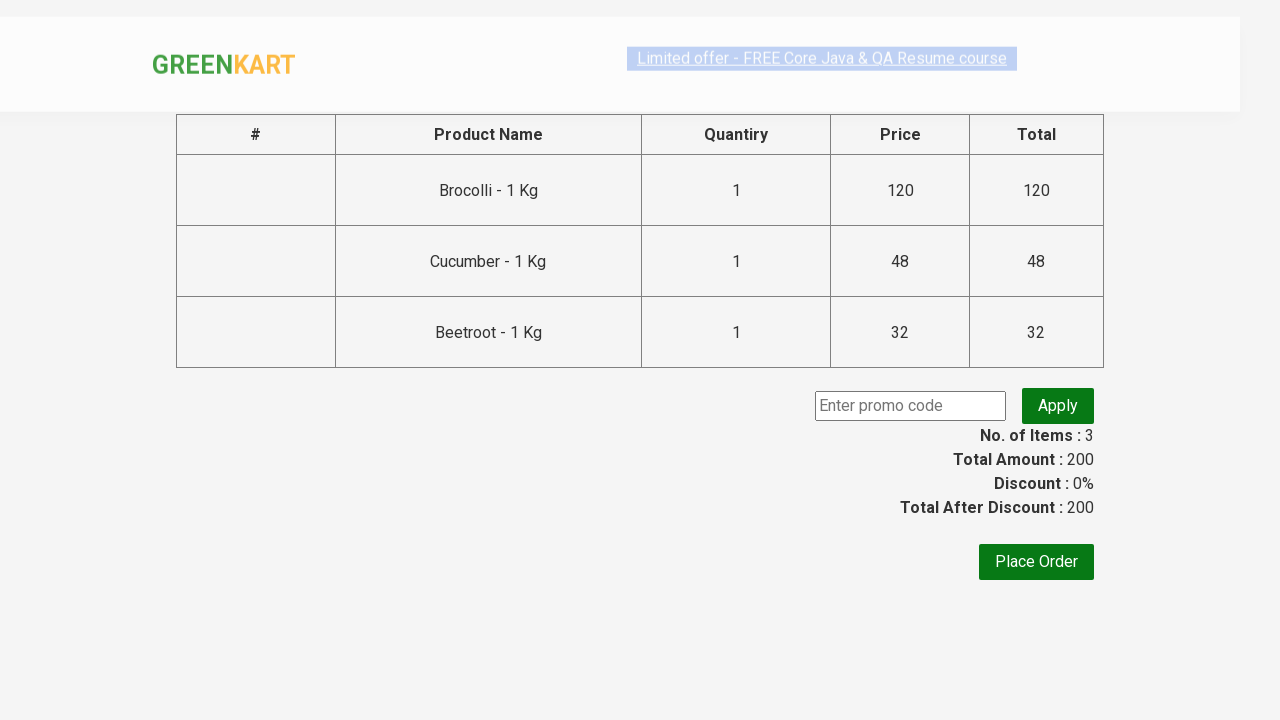

Filled promo code field with 'rahulshettyacademy' on input.promoCode
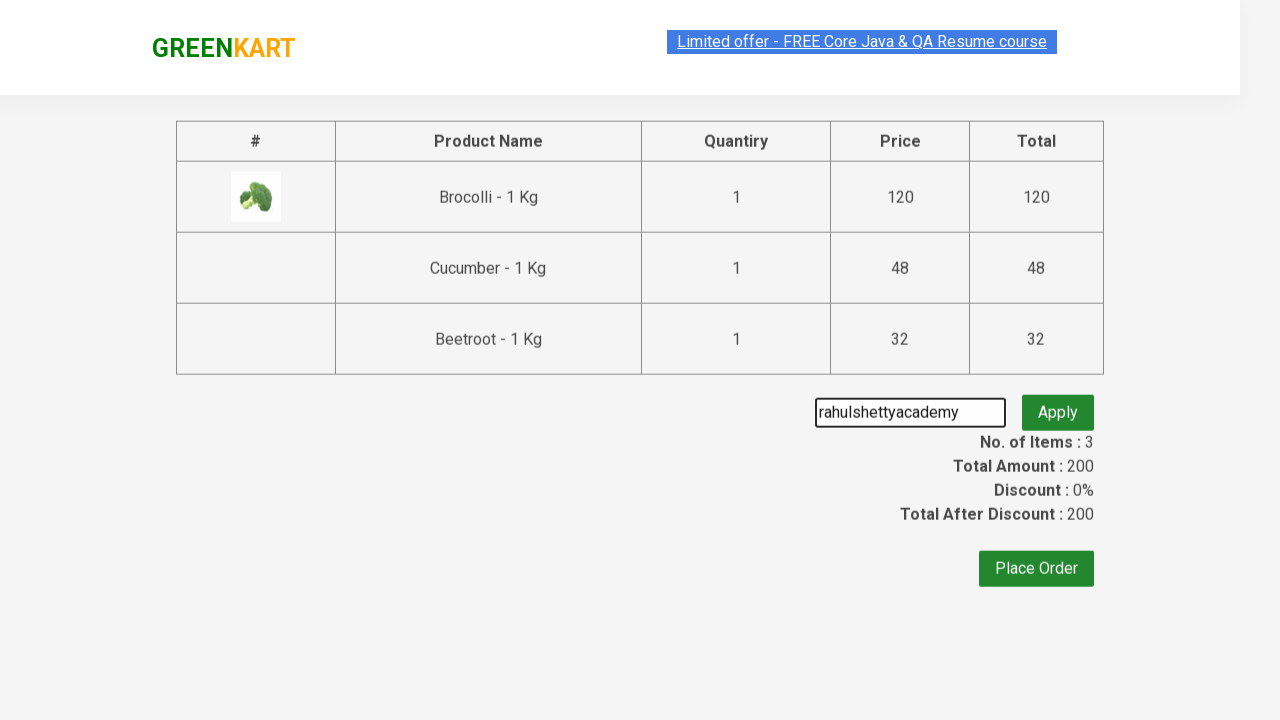

Clicked Apply button to apply promo code at (1058, 406) on button.promoBtn
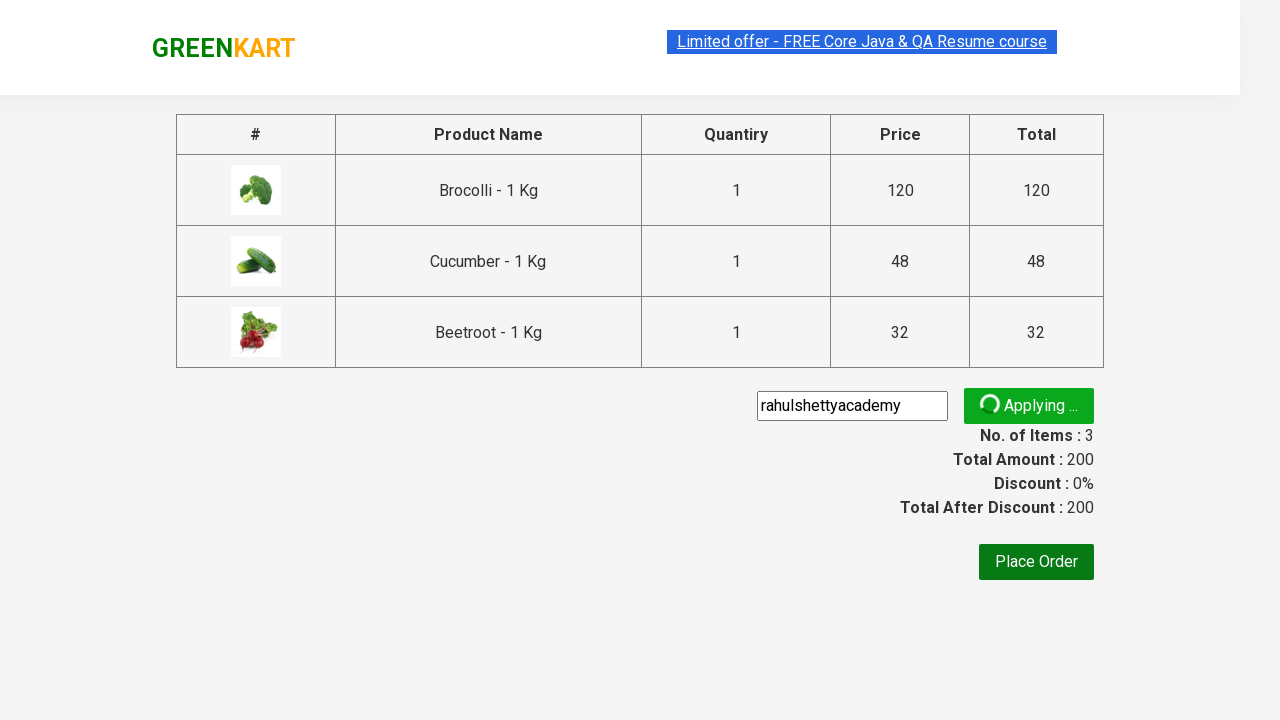

Promo code confirmation message is visible
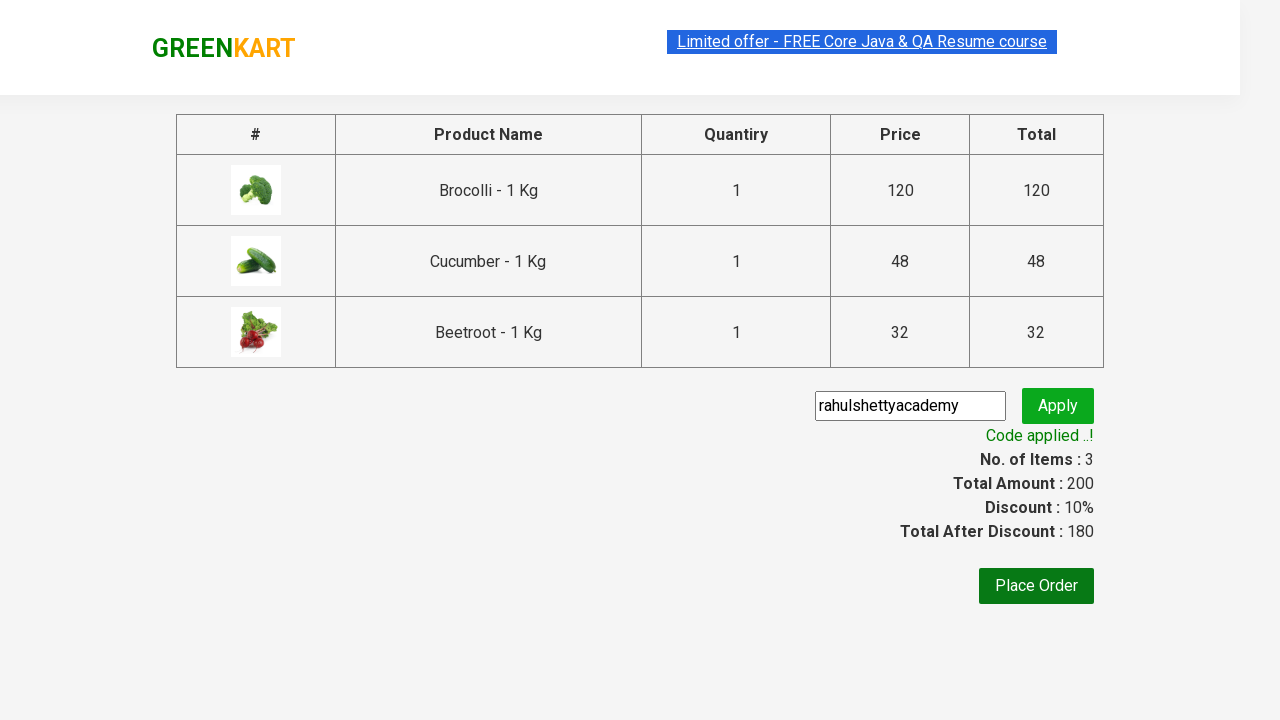

Retrieved promo confirmation text: Code applied ..!
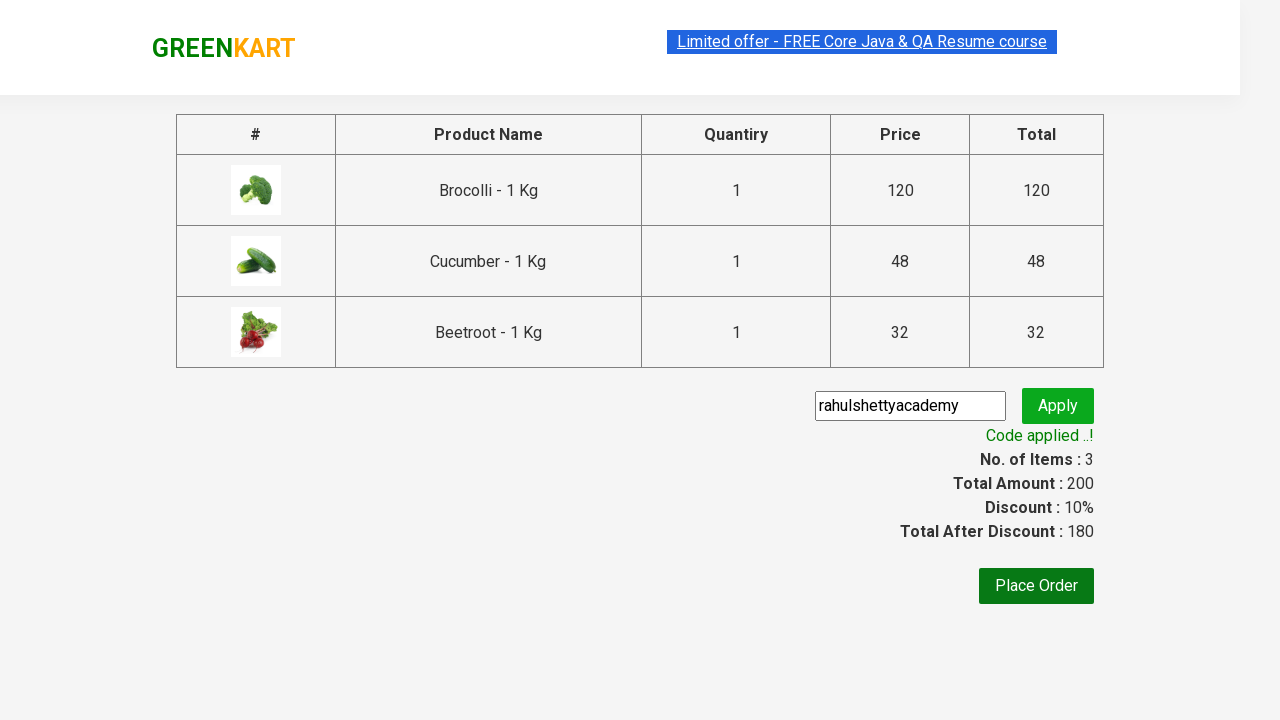

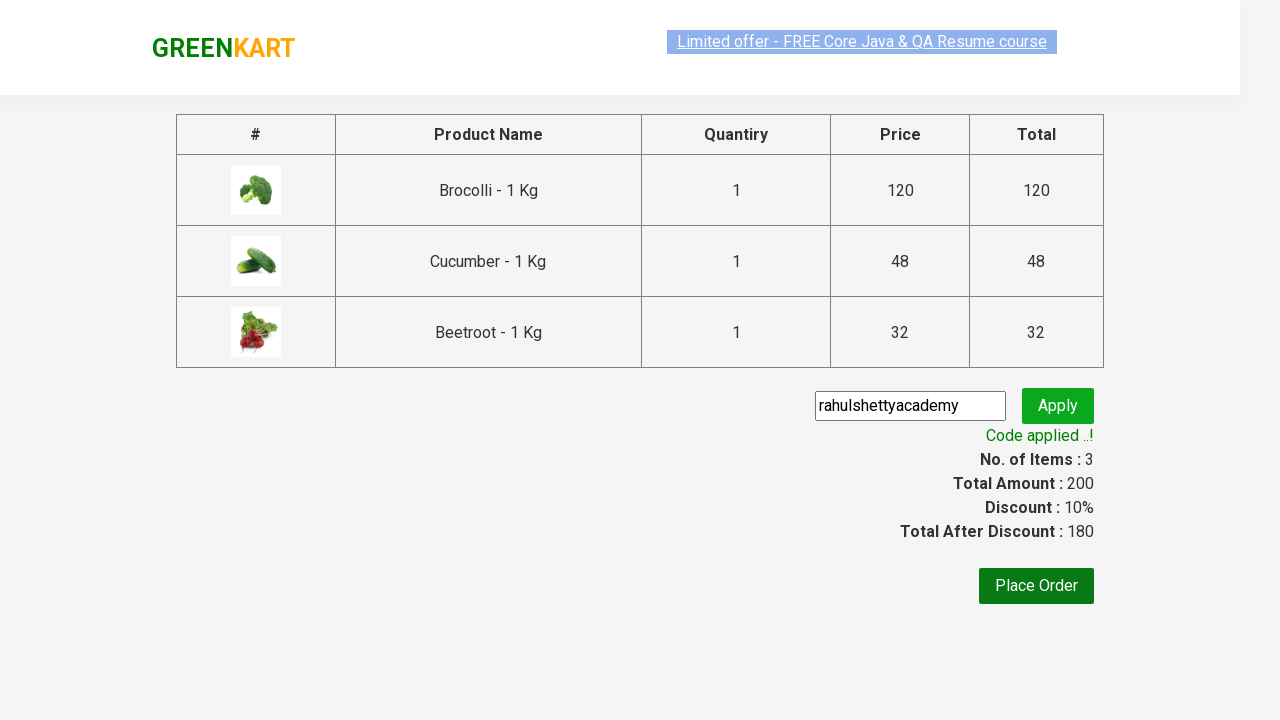